Tests checkbox functionality by finding all day-related checkboxes on a practice site and selecting only the Saturday and Sunday checkboxes based on their value attributes.

Starting URL: https://testautomationpractice.blogspot.com/

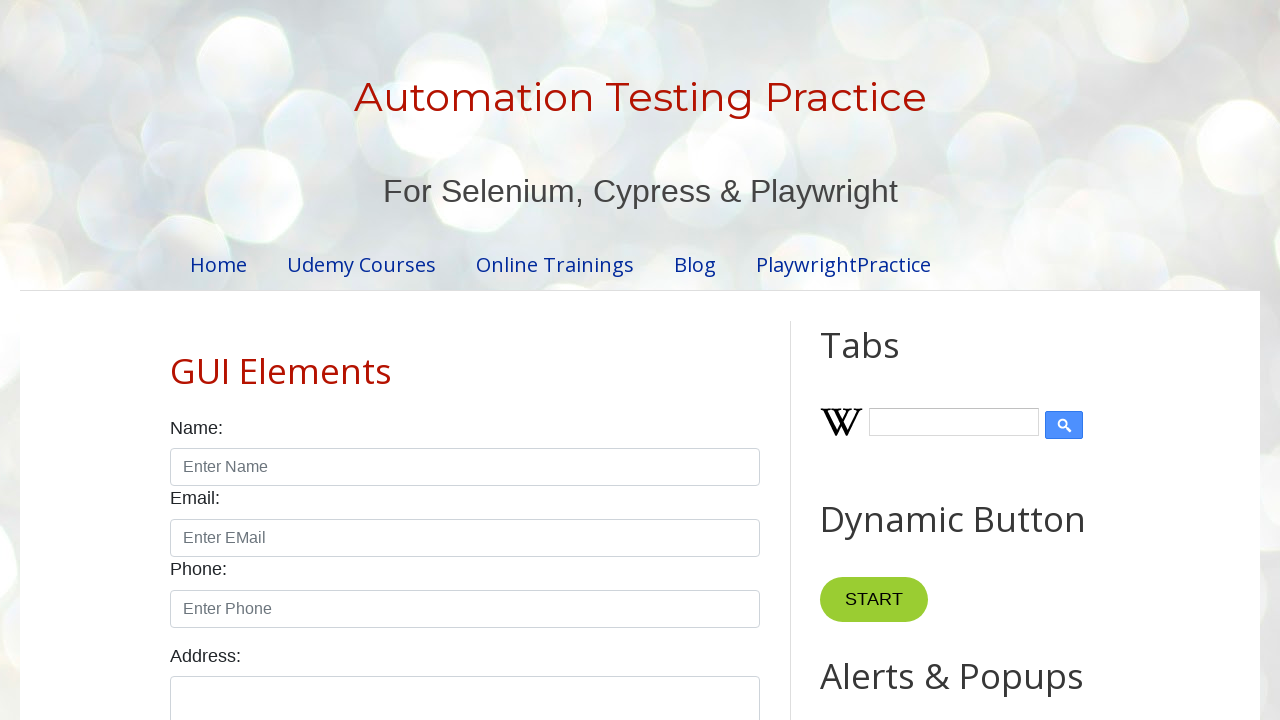

Waited for day-related checkboxes to load
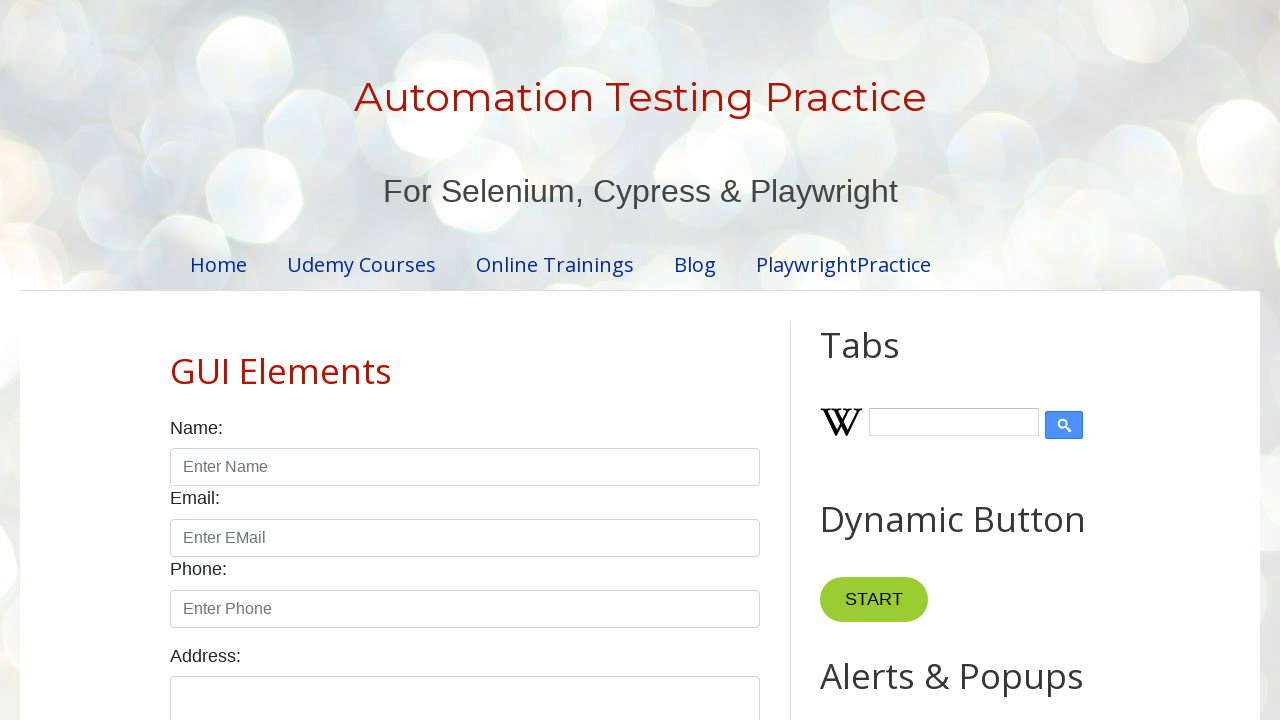

Located all day-related checkboxes
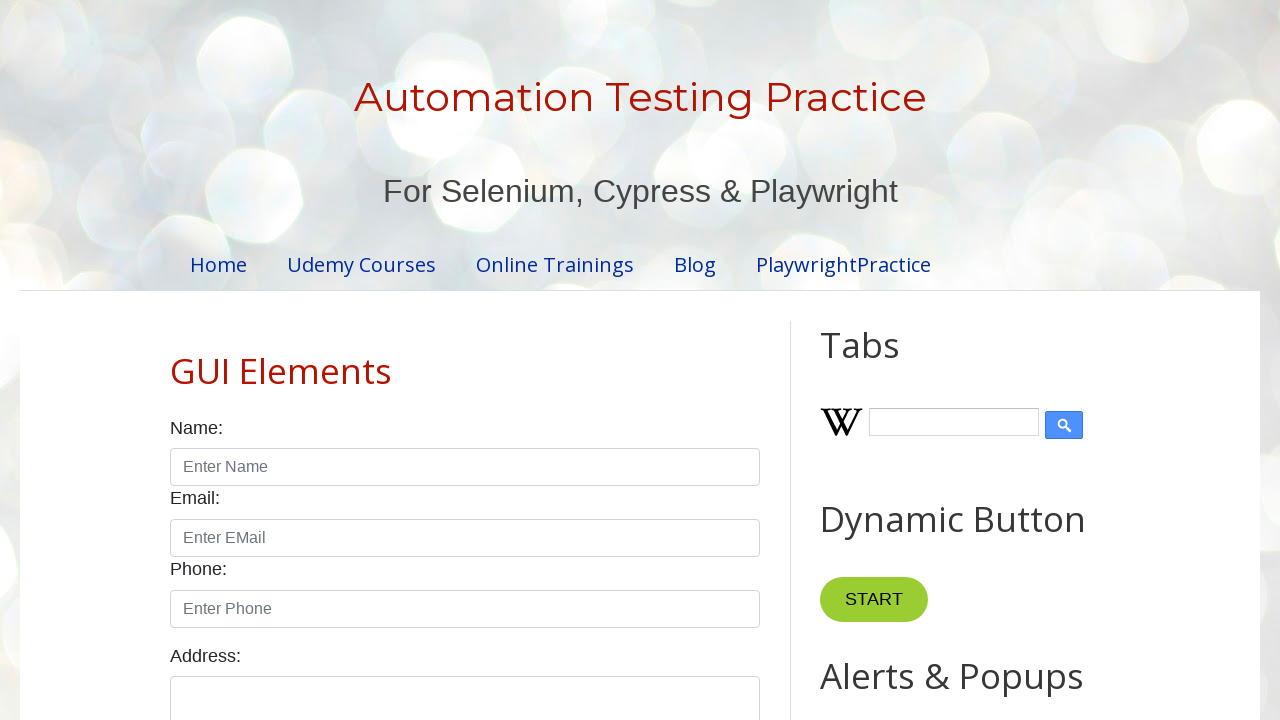

Found 7 day-related checkboxes
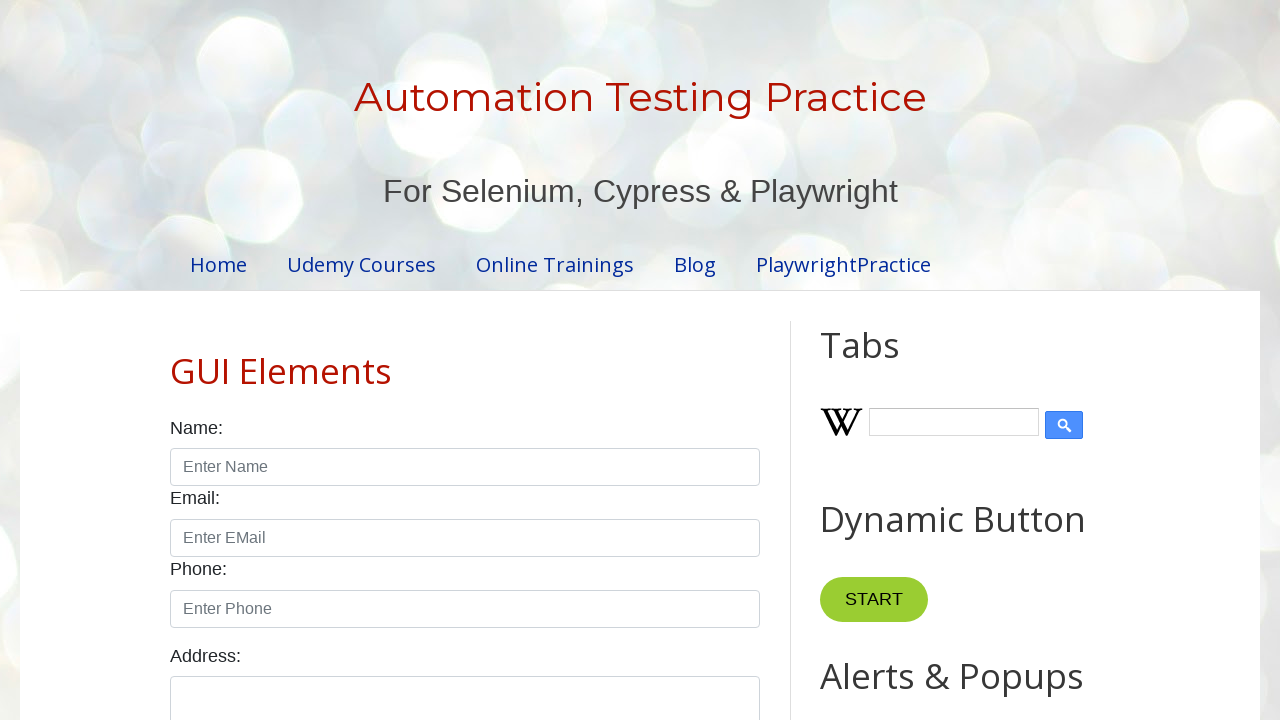

Retrieved checkbox at index 0
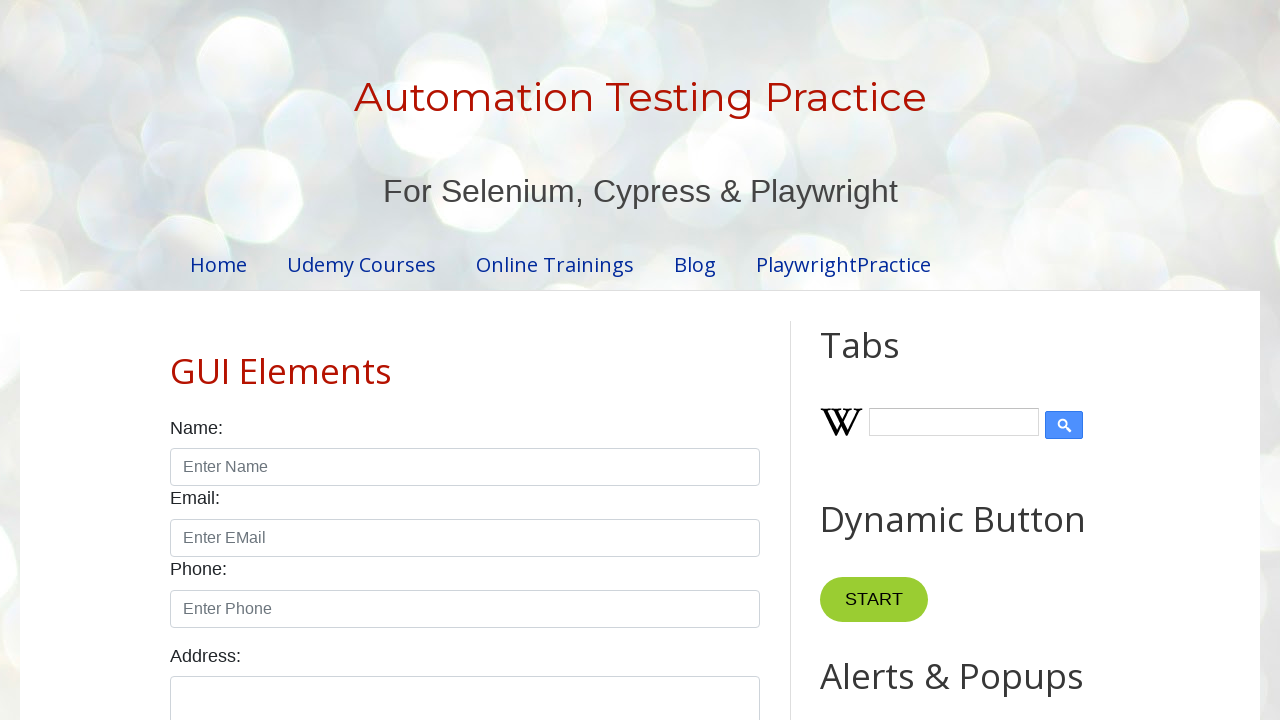

Retrieved value attribute: 'sunday'
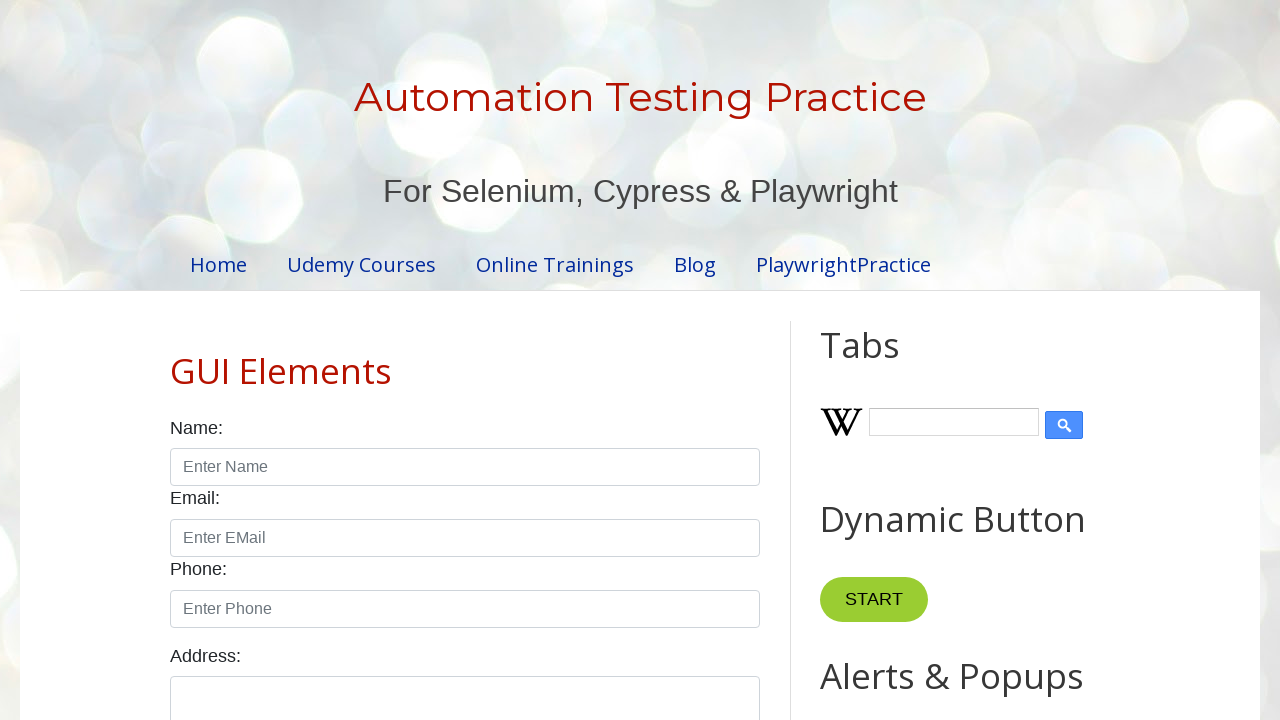

Selected sunday checkbox at (176, 360) on input[type='checkbox'][id*='day'] >> nth=0
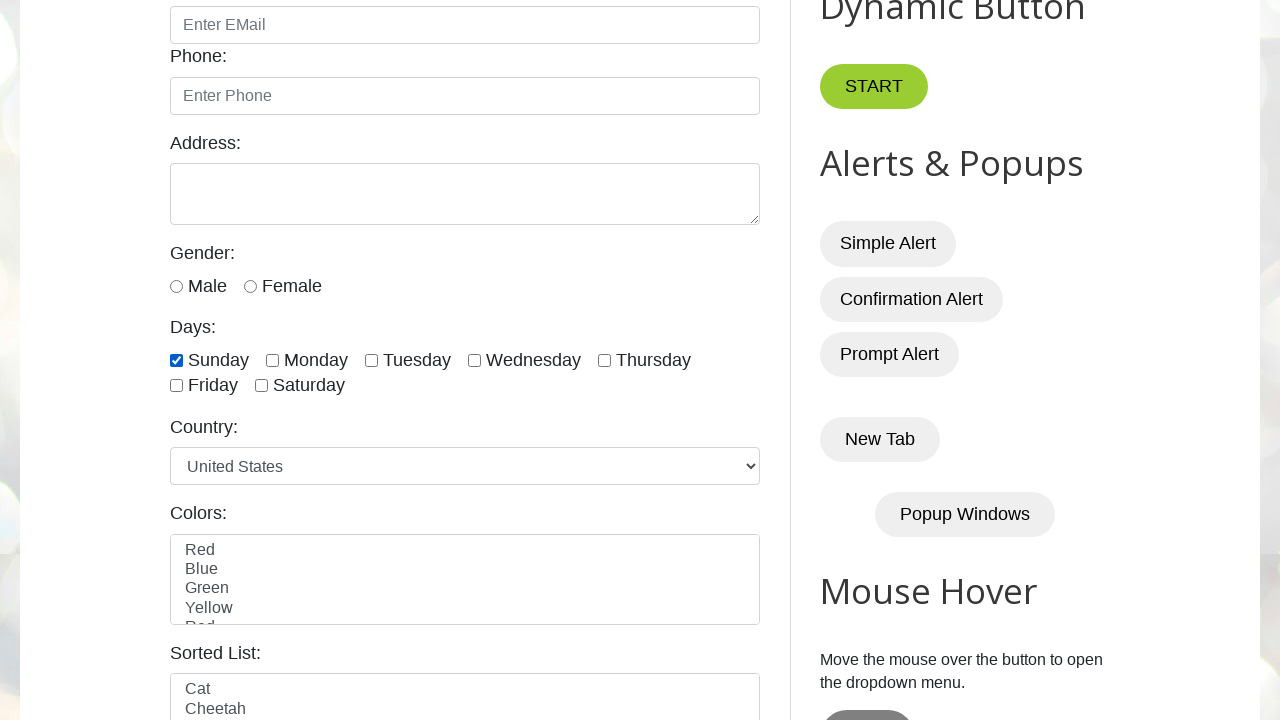

Retrieved checkbox at index 1
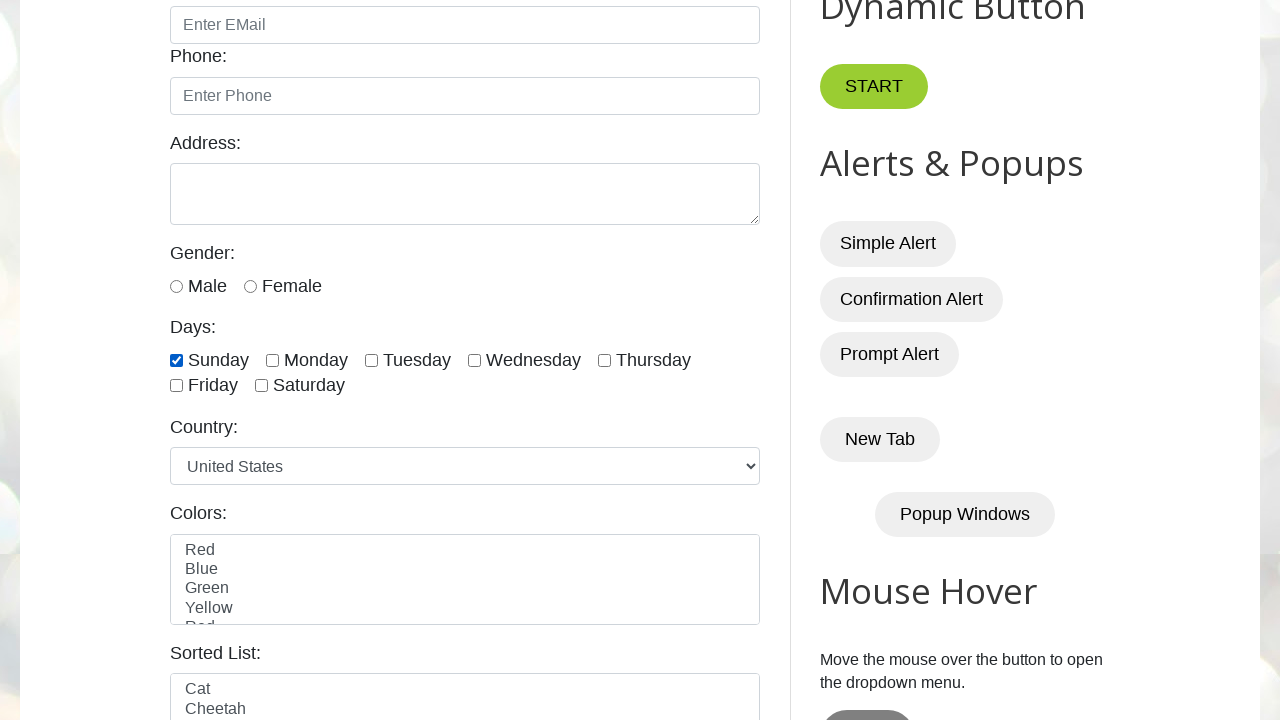

Retrieved value attribute: 'monday'
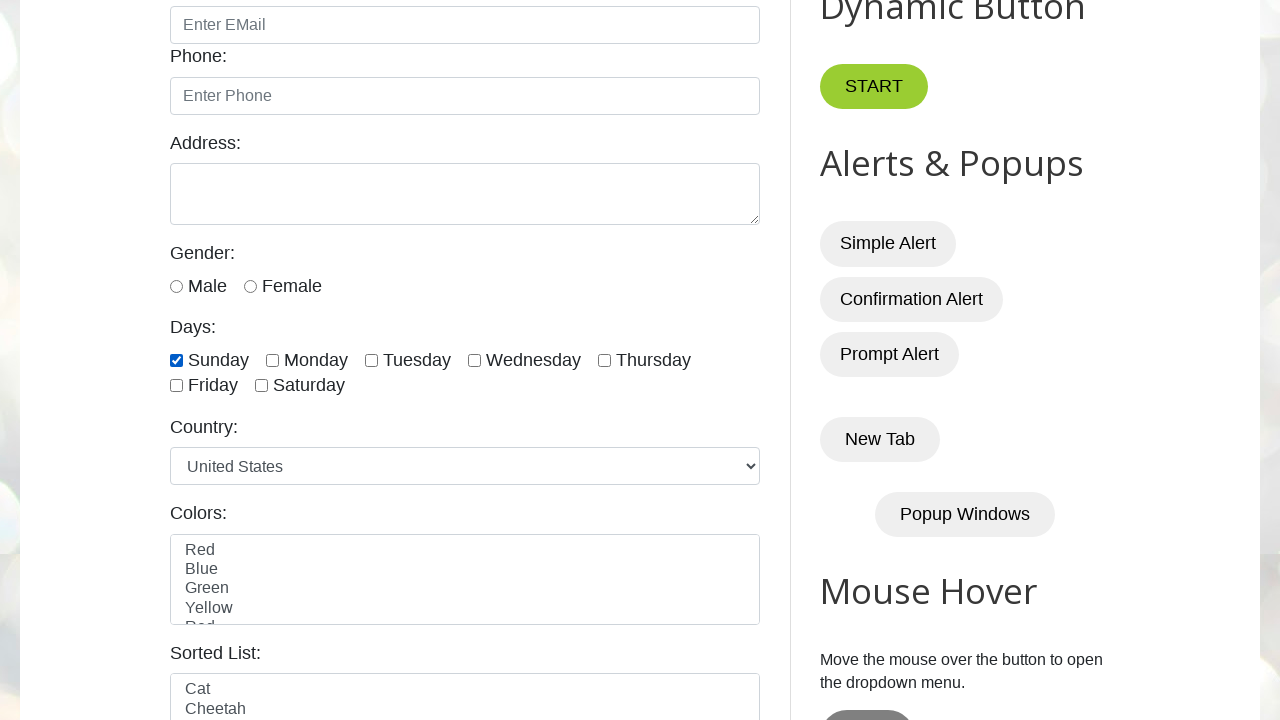

Retrieved checkbox at index 2
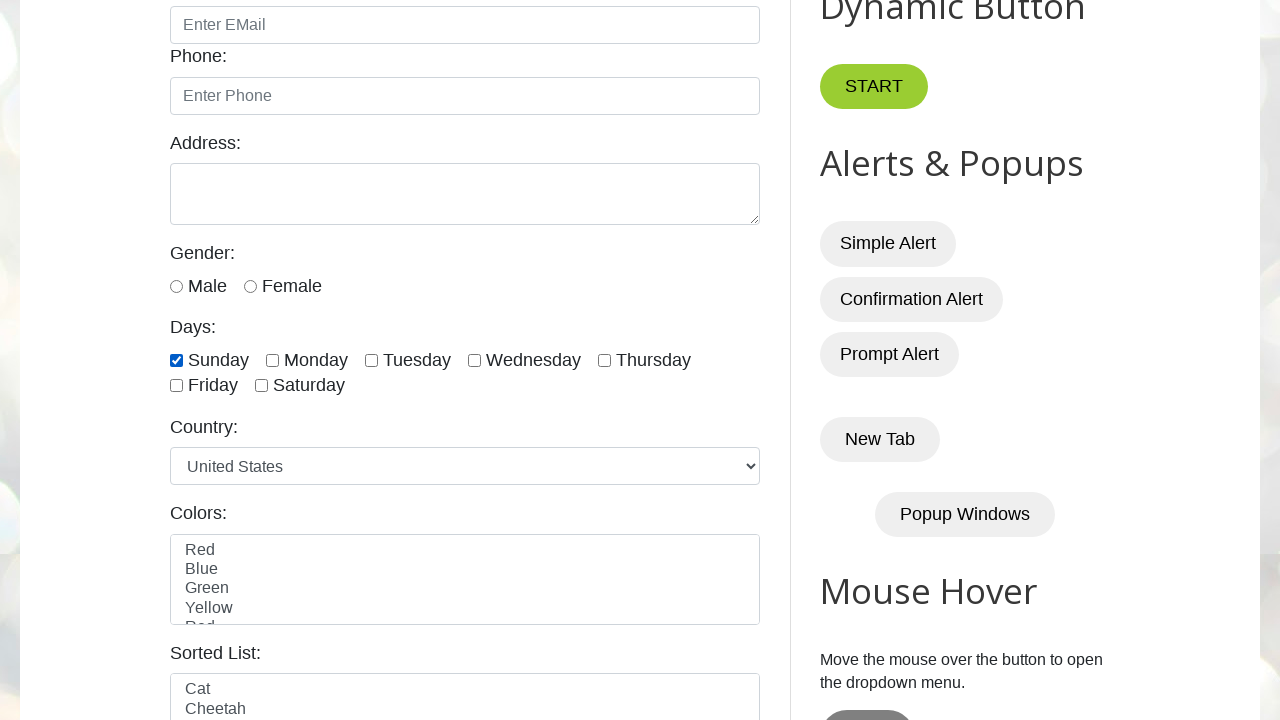

Retrieved value attribute: 'tuesday'
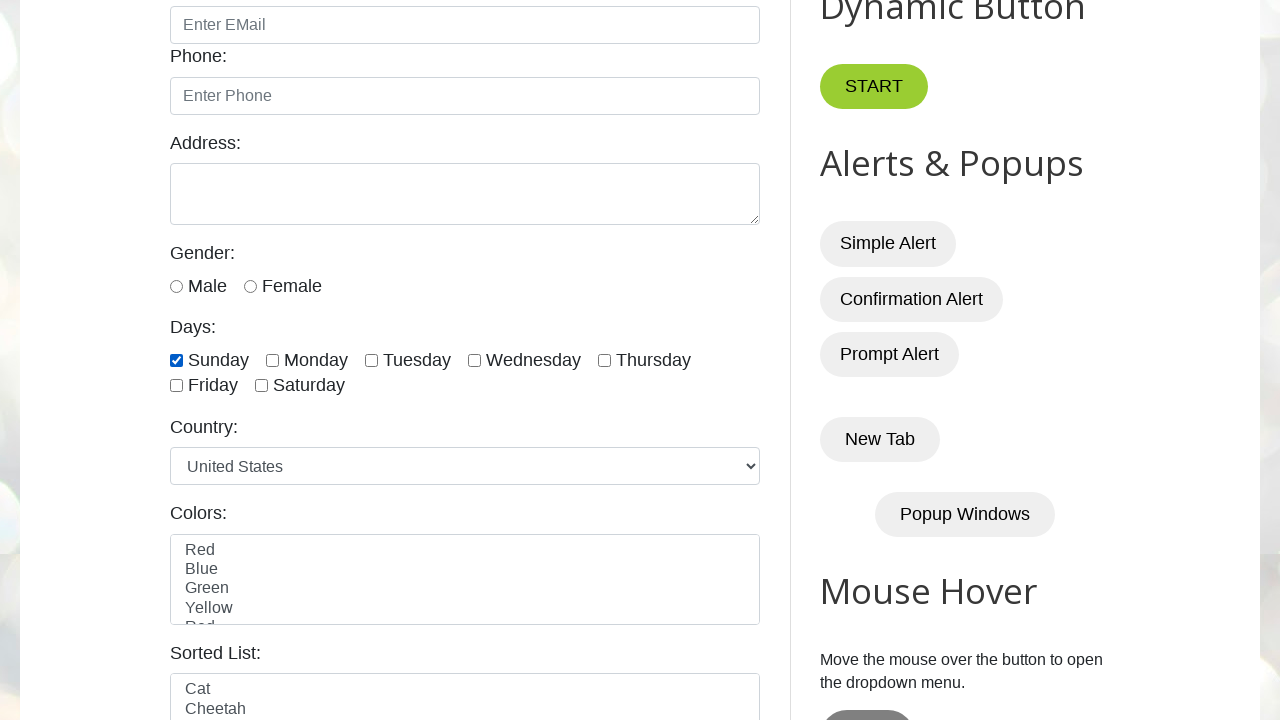

Retrieved checkbox at index 3
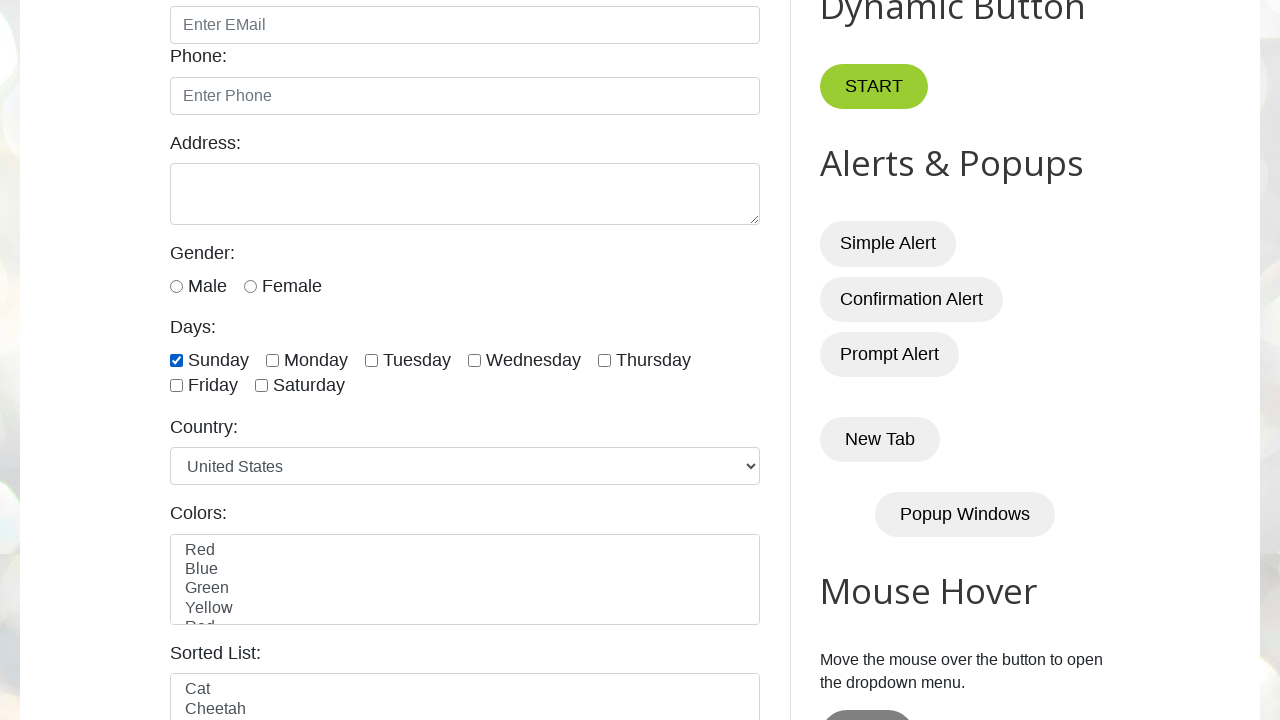

Retrieved value attribute: 'wednesday'
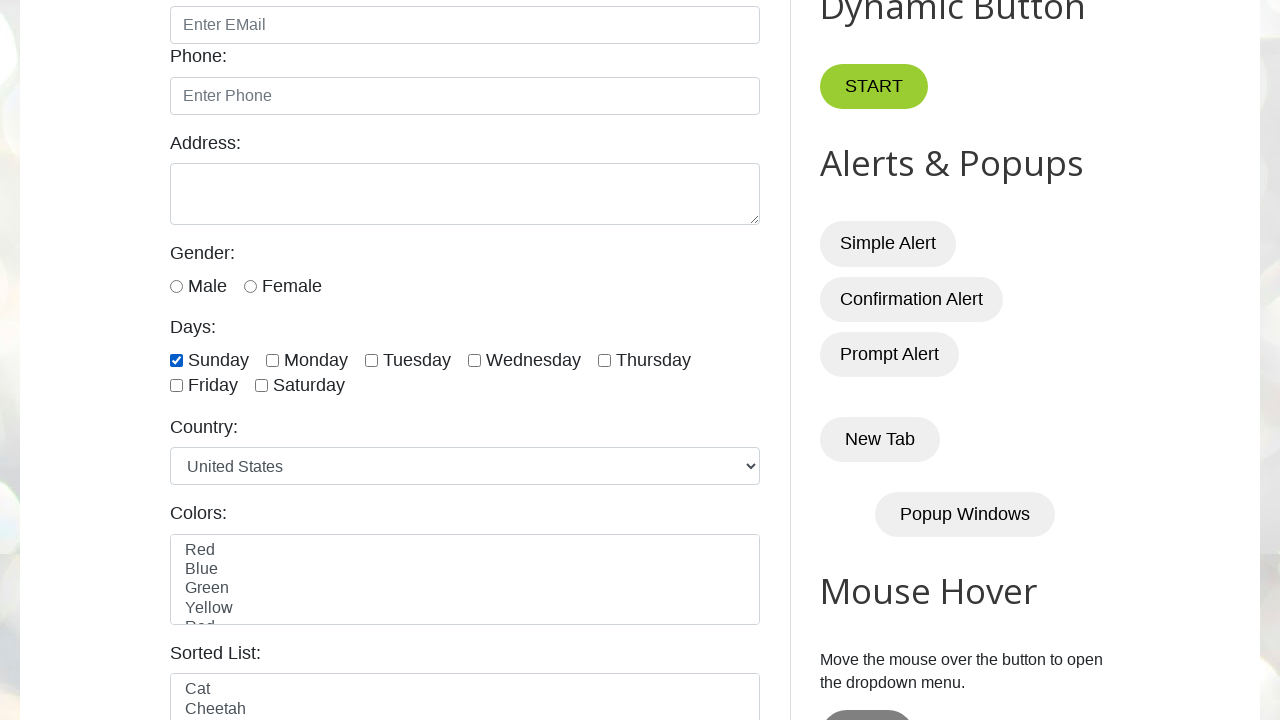

Retrieved checkbox at index 4
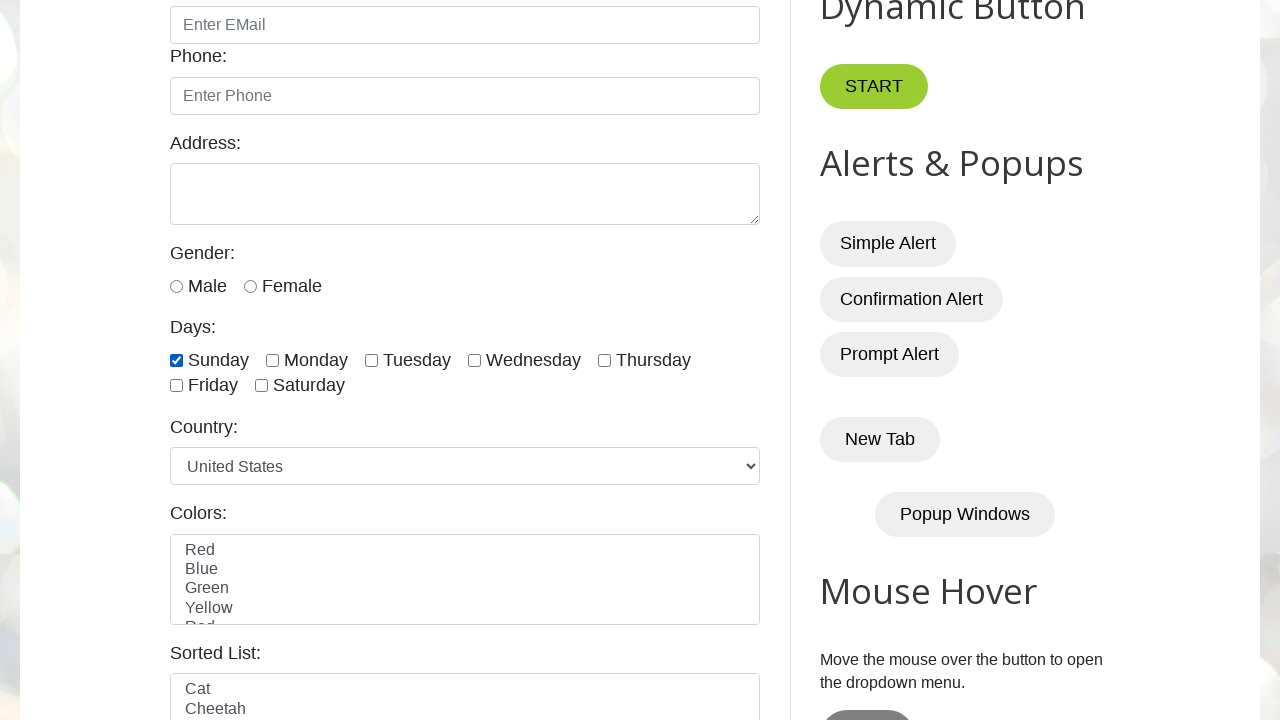

Retrieved value attribute: 'thursday'
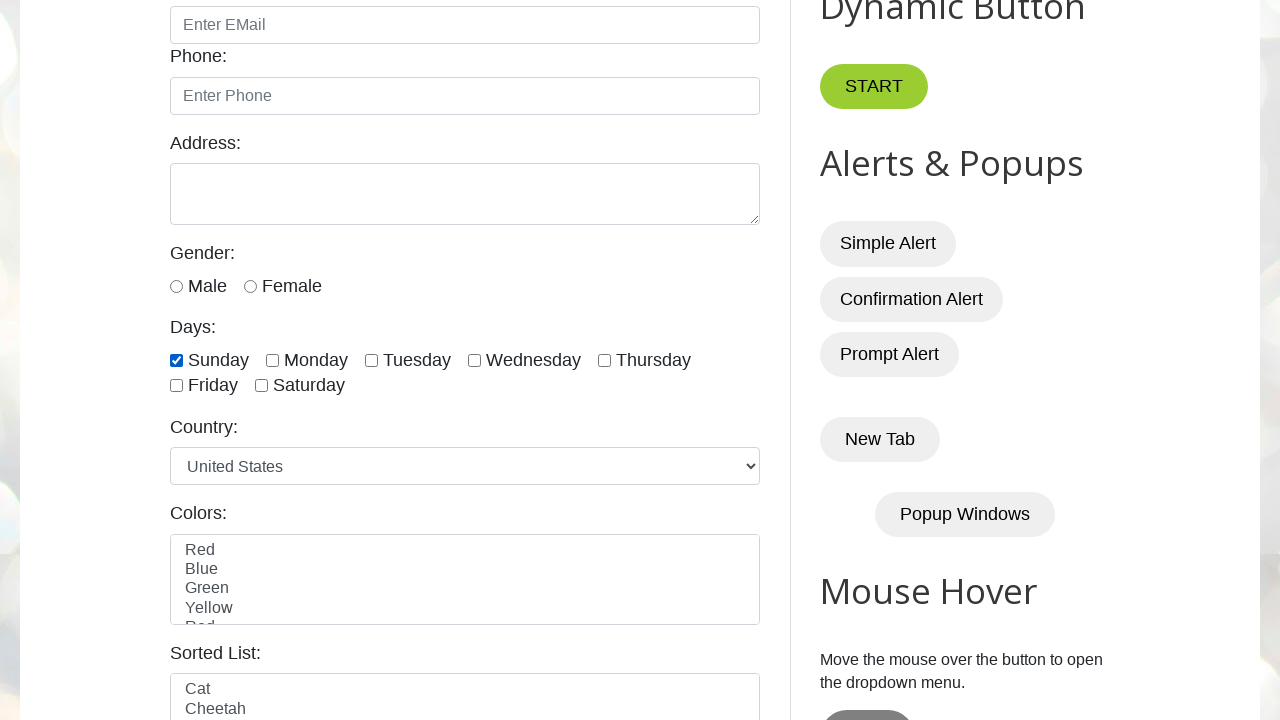

Retrieved checkbox at index 5
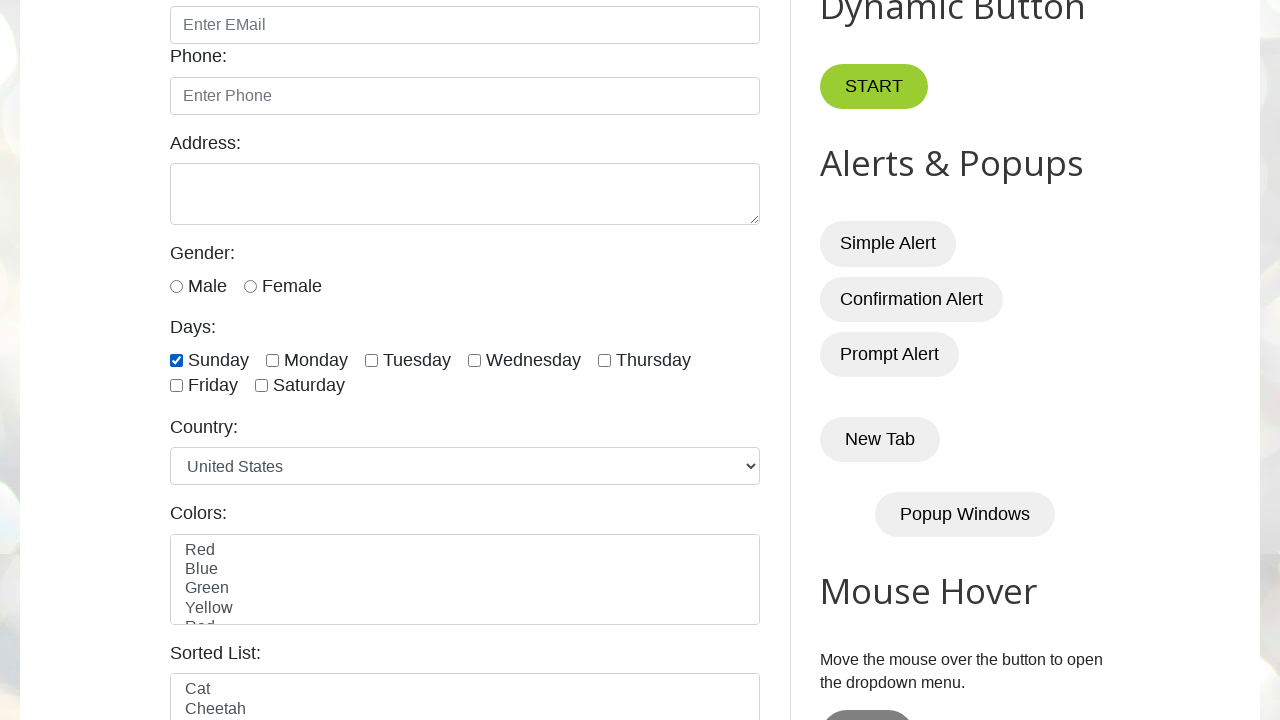

Retrieved value attribute: 'friday'
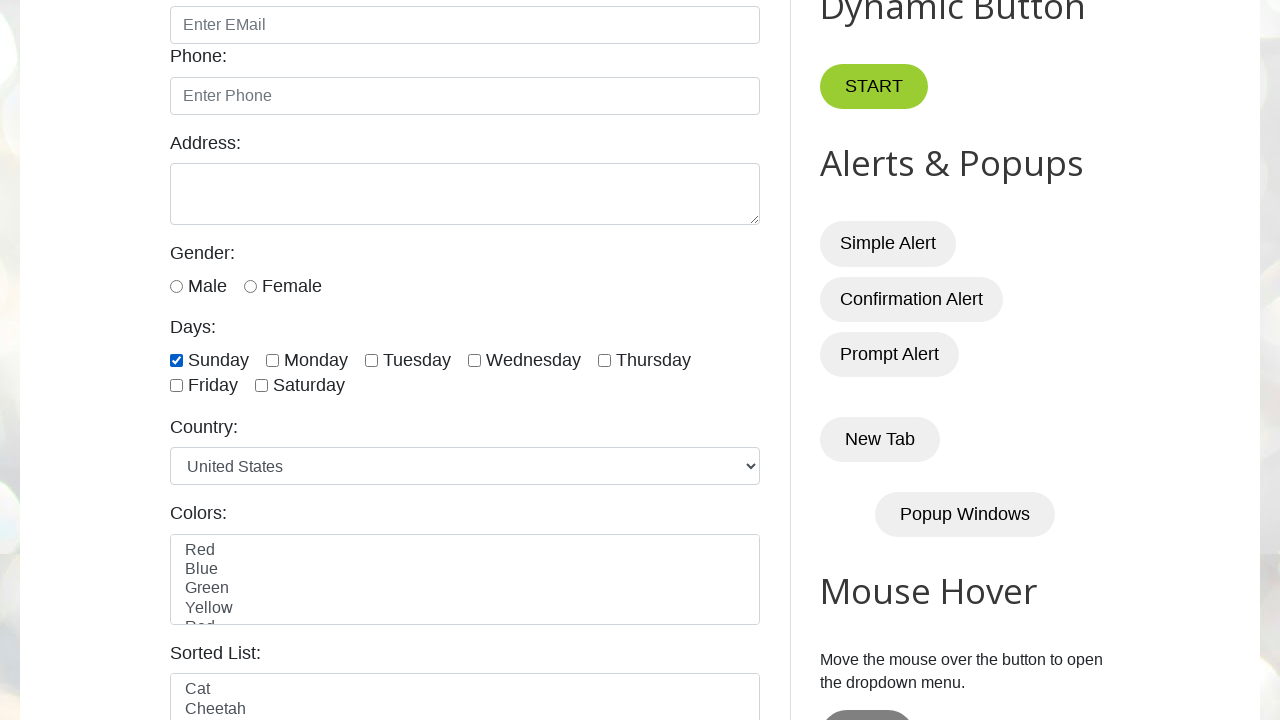

Retrieved checkbox at index 6
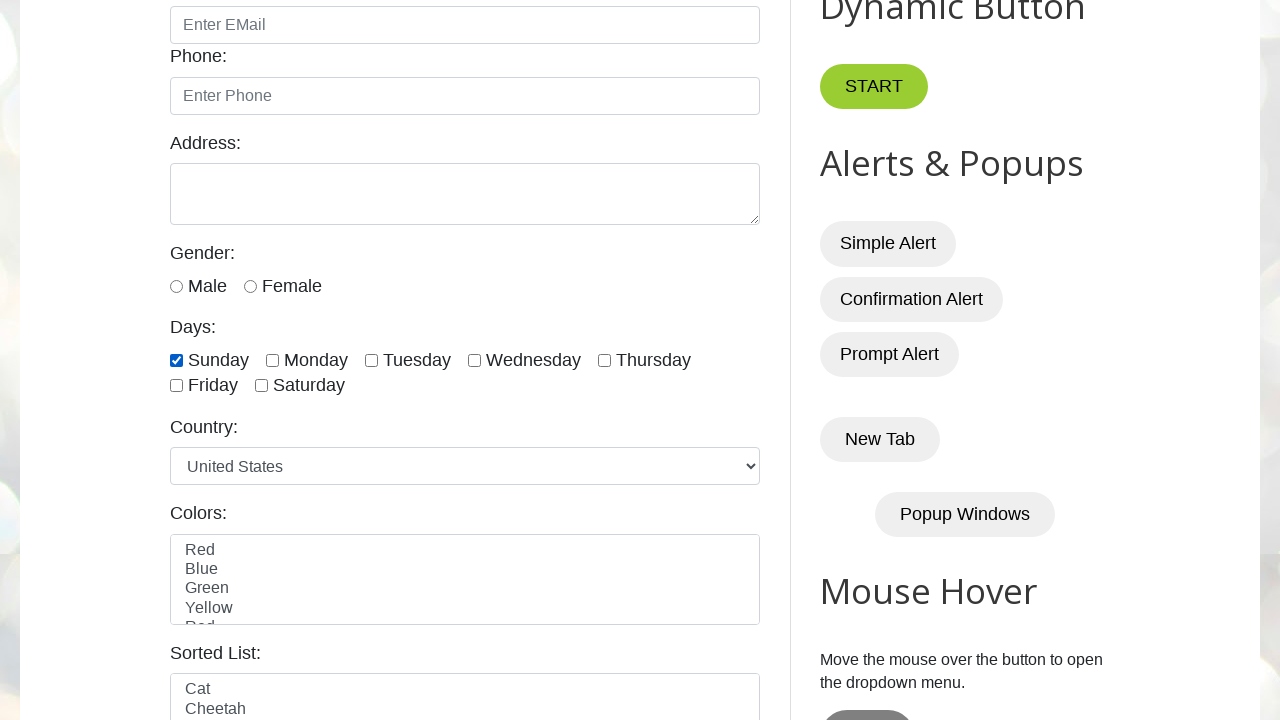

Retrieved value attribute: 'saturday'
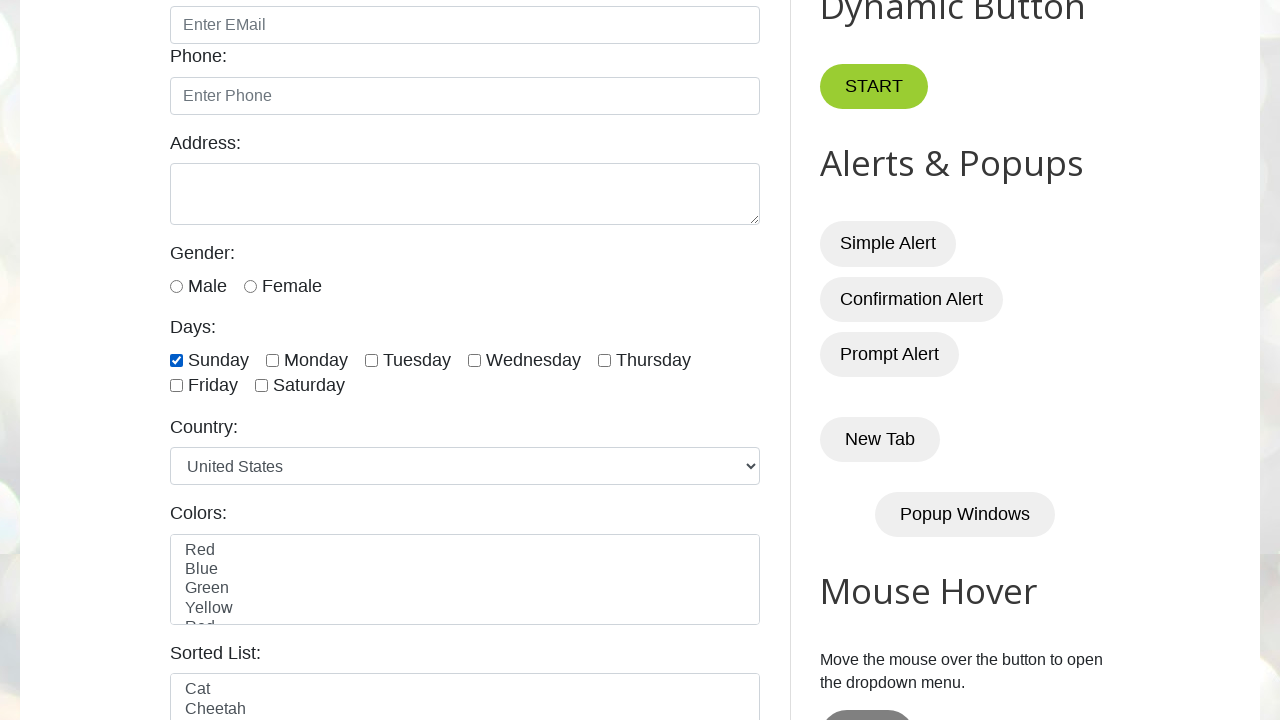

Selected saturday checkbox at (262, 386) on input[type='checkbox'][id*='day'] >> nth=6
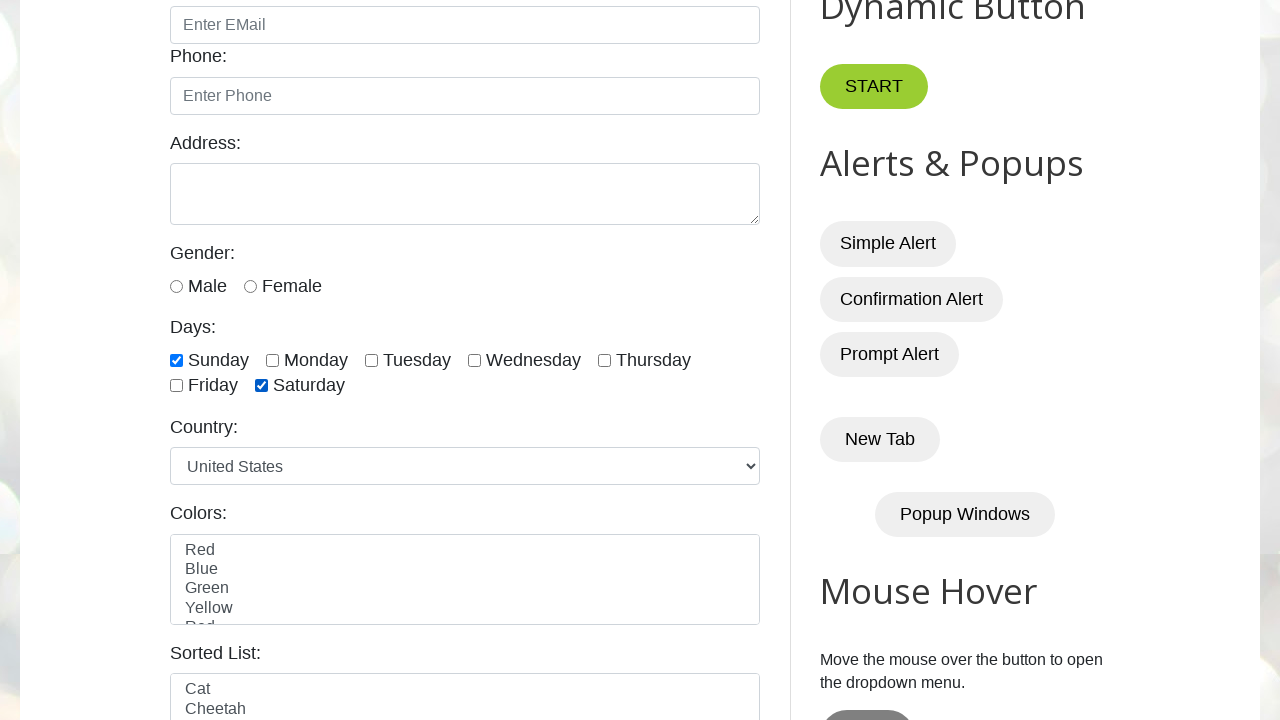

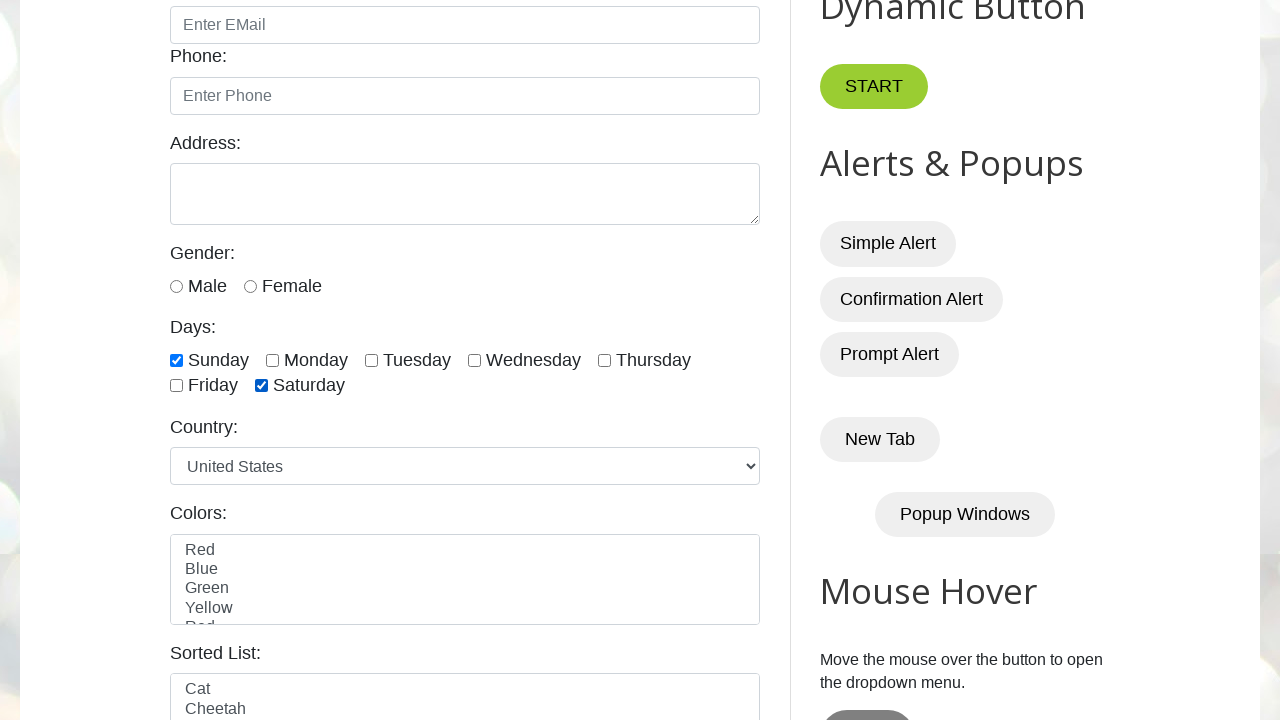